Tests datepicker functionality by entering a date value and submitting it with Enter key

Starting URL: https://formy-project.herokuapp.com/datepicker

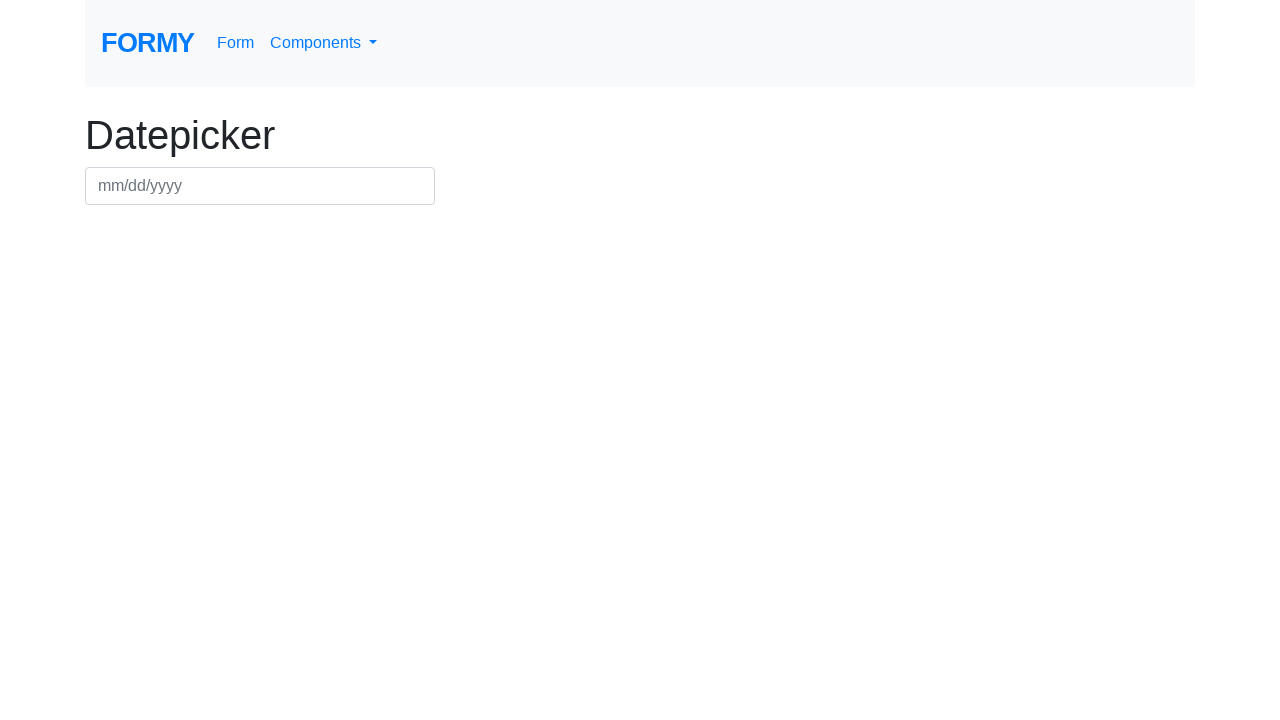

Filled datepicker field with date 03/15/2024 on #datepicker
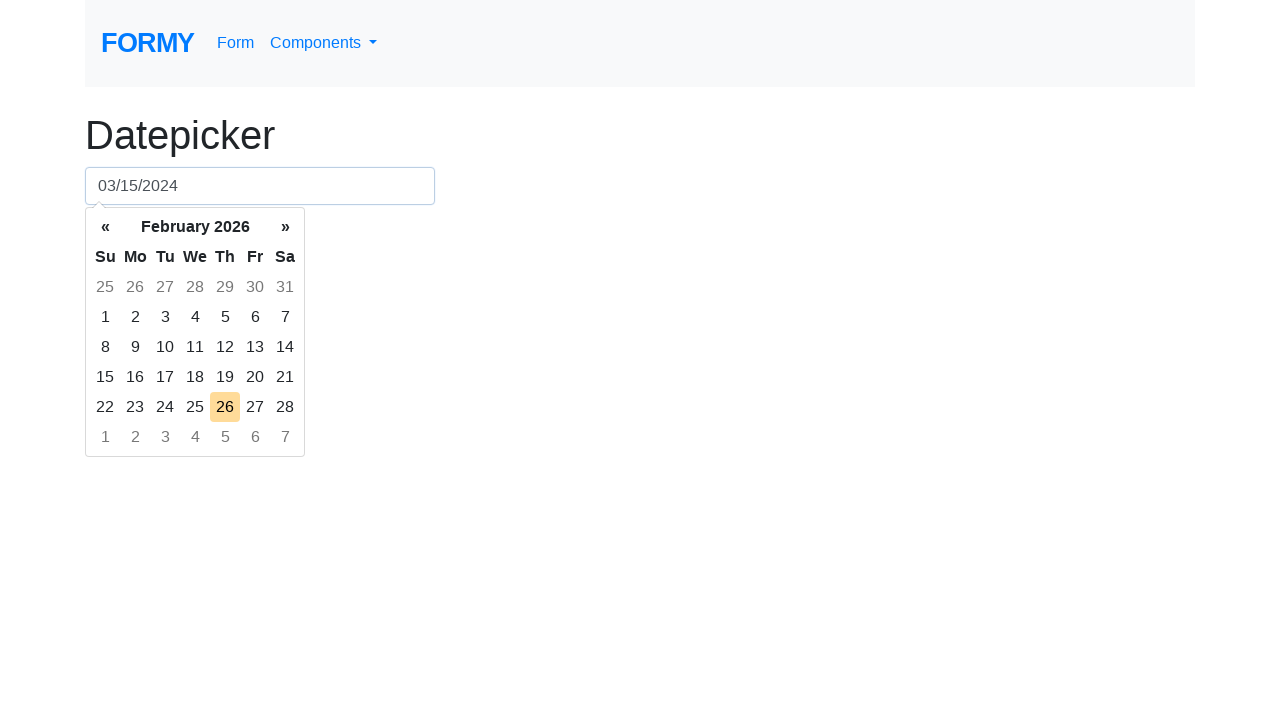

Submitted date by pressing Enter key on #datepicker
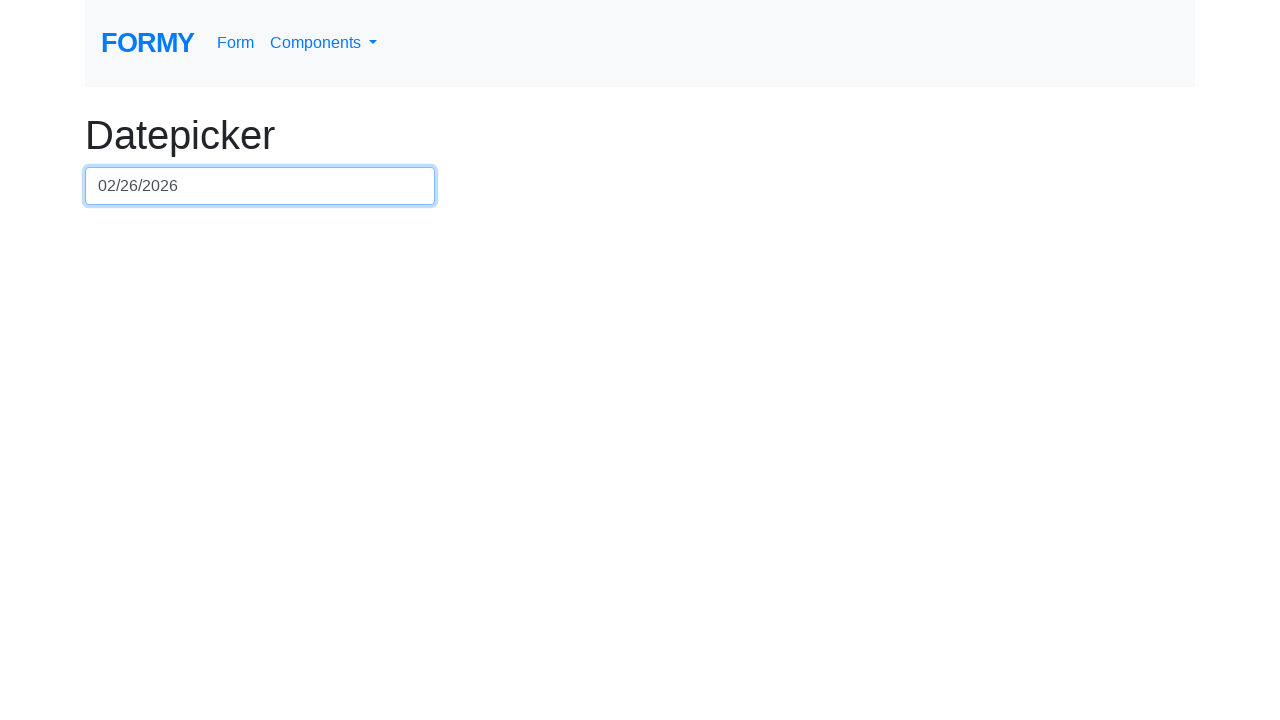

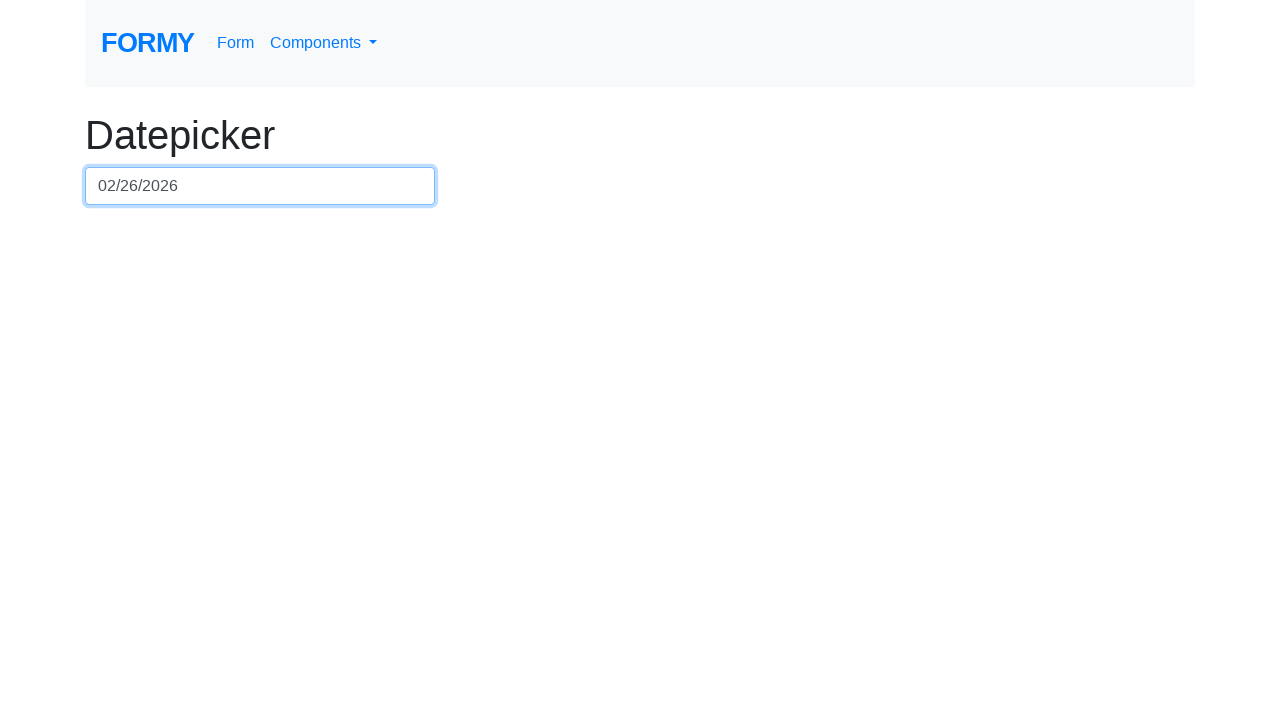